Tests HTML form submission on W3Schools by filling in first and last name fields and submitting the form

Starting URL: https://www.w3schools.com/tags/tryit.asp?filename=tryhtml5_input_type_submit

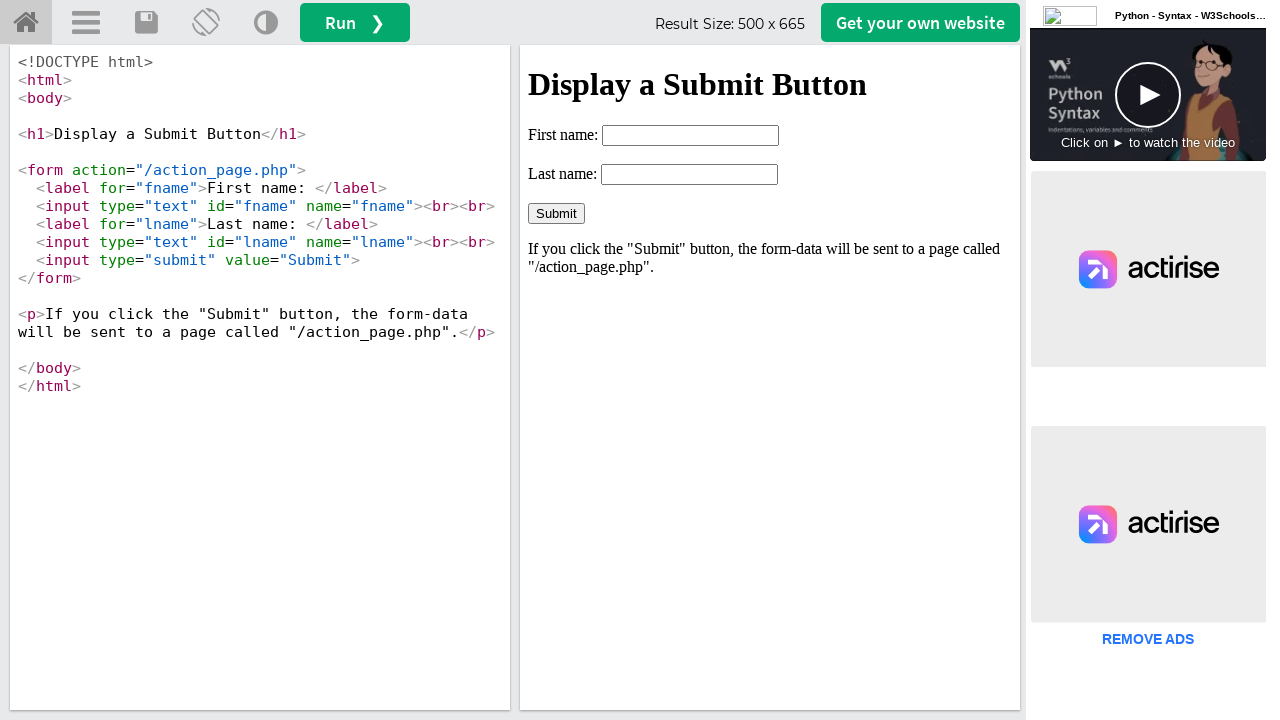

Located the iframe containing the HTML form
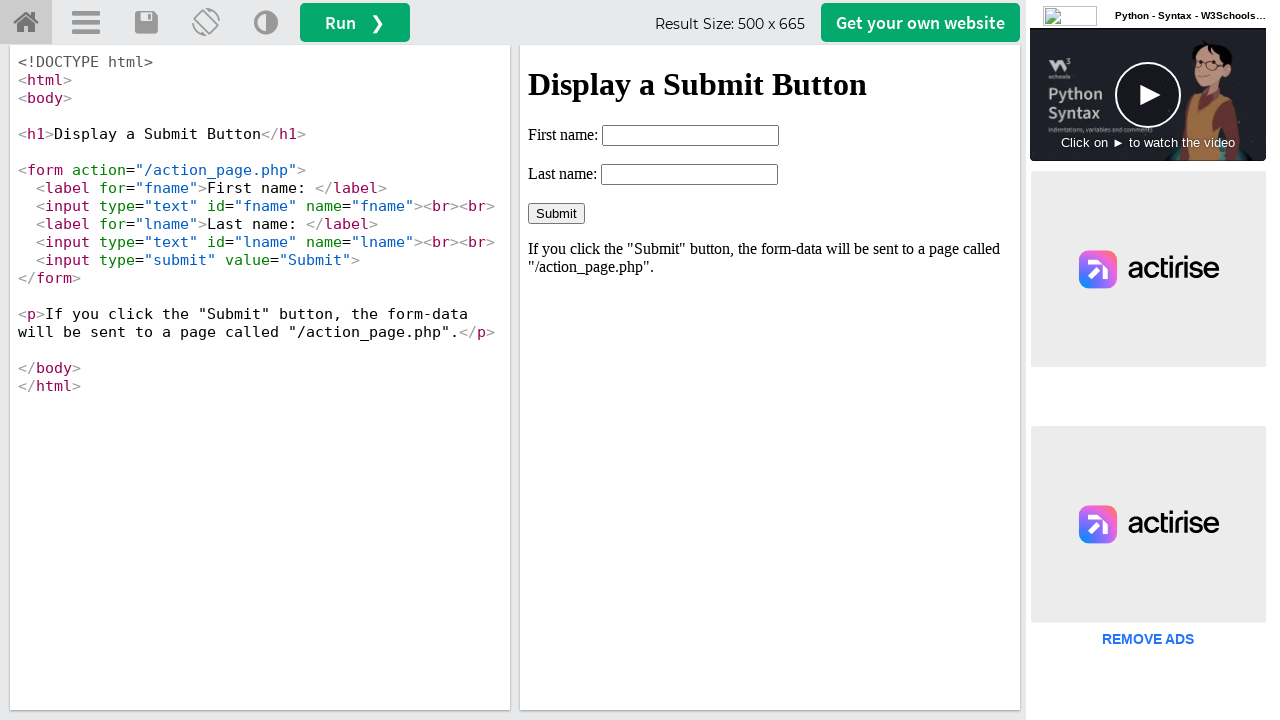

Filled first name field with 'Ray' on iframe[name='iframeResult'] >> internal:control=enter-frame >> #fname
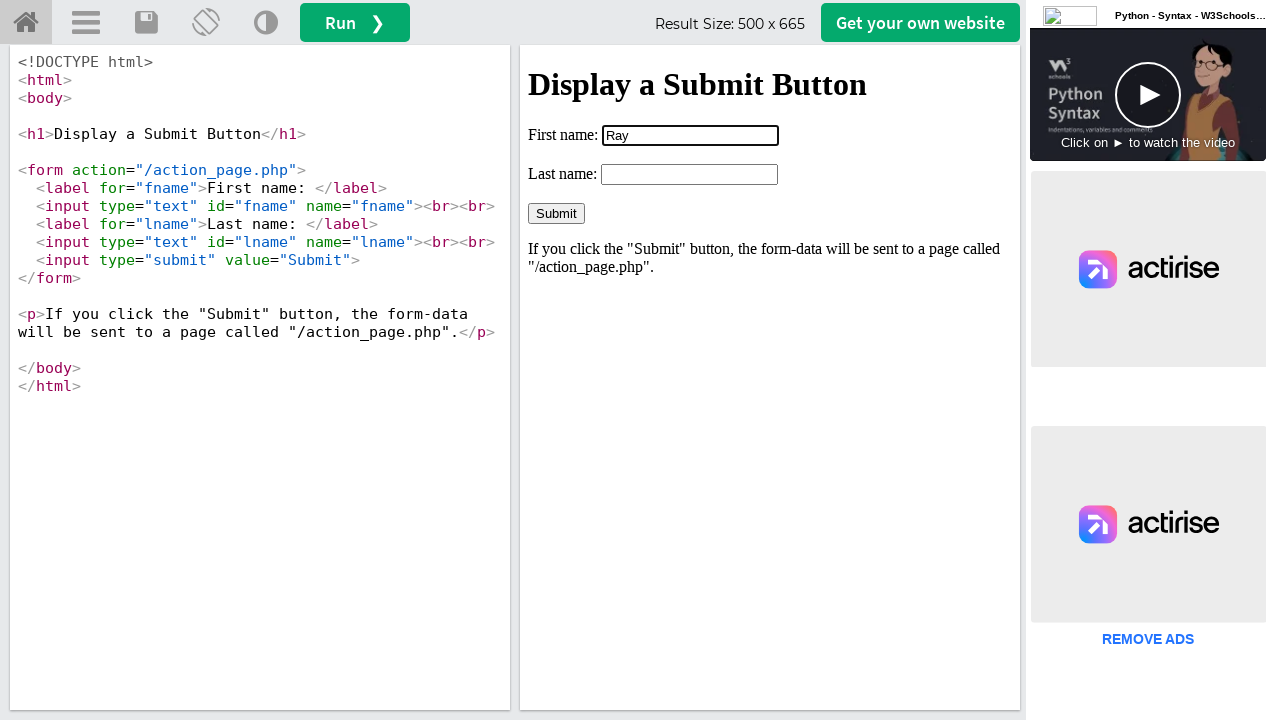

Filled last name field with 'Zhang' on iframe[name='iframeResult'] >> internal:control=enter-frame >> #lname
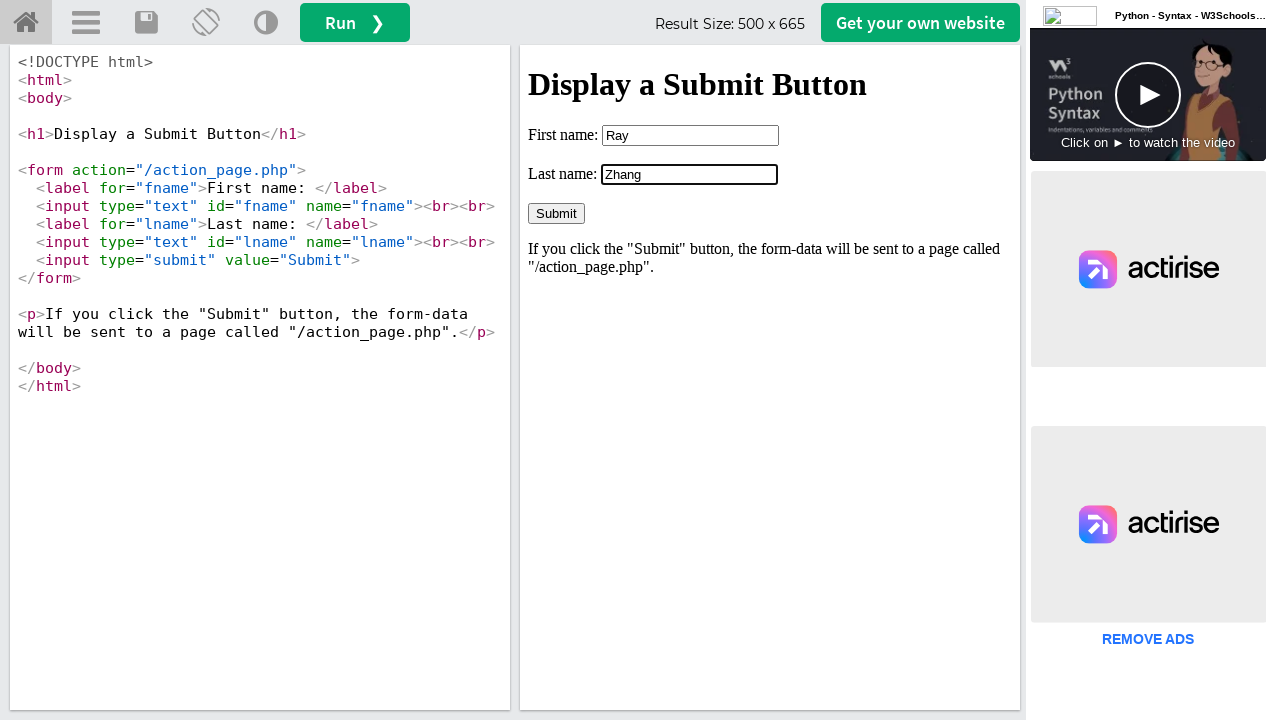

Clicked the submit button to submit the HTML form at (556, 213) on iframe[name='iframeResult'] >> internal:control=enter-frame >> input[type='submi
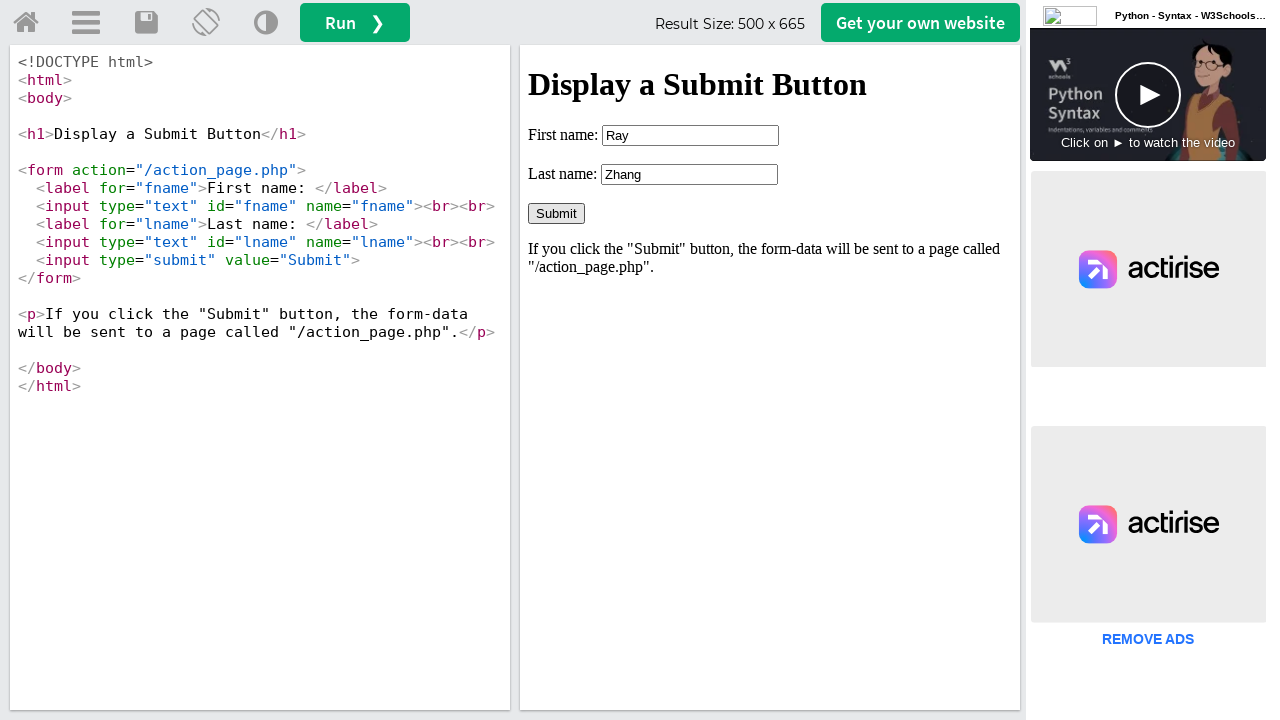

Waited for form submission to complete
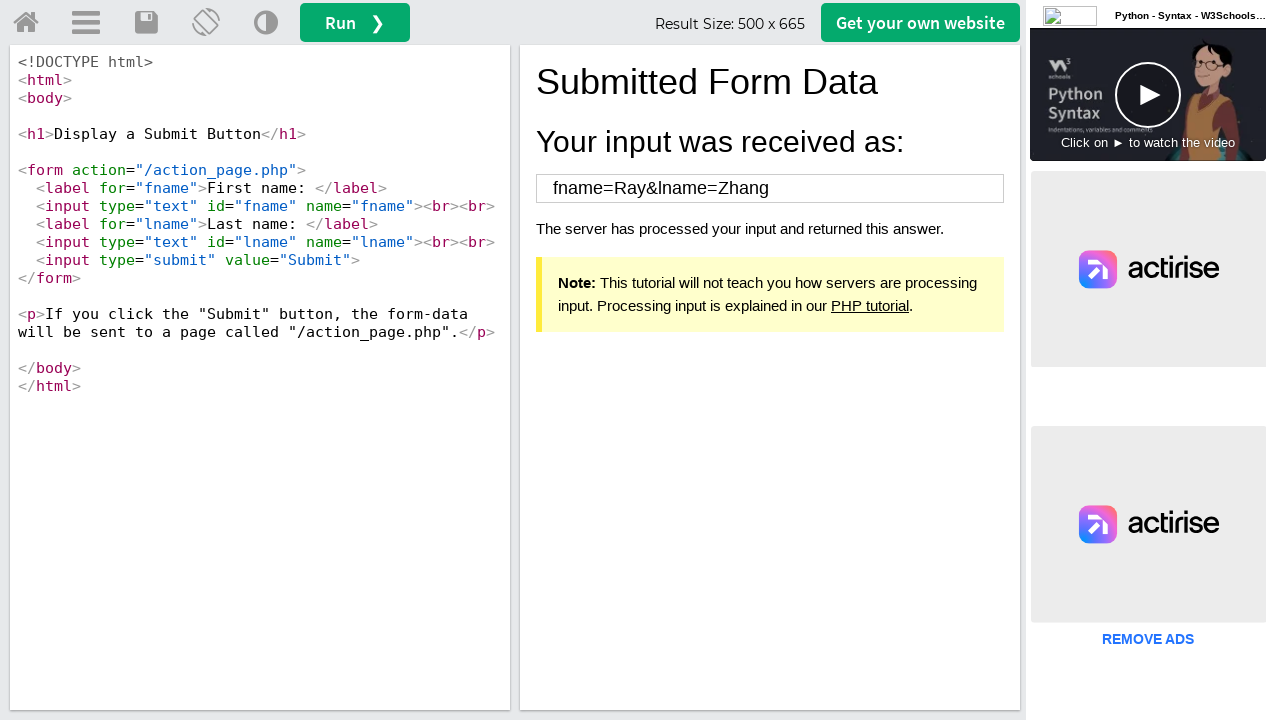

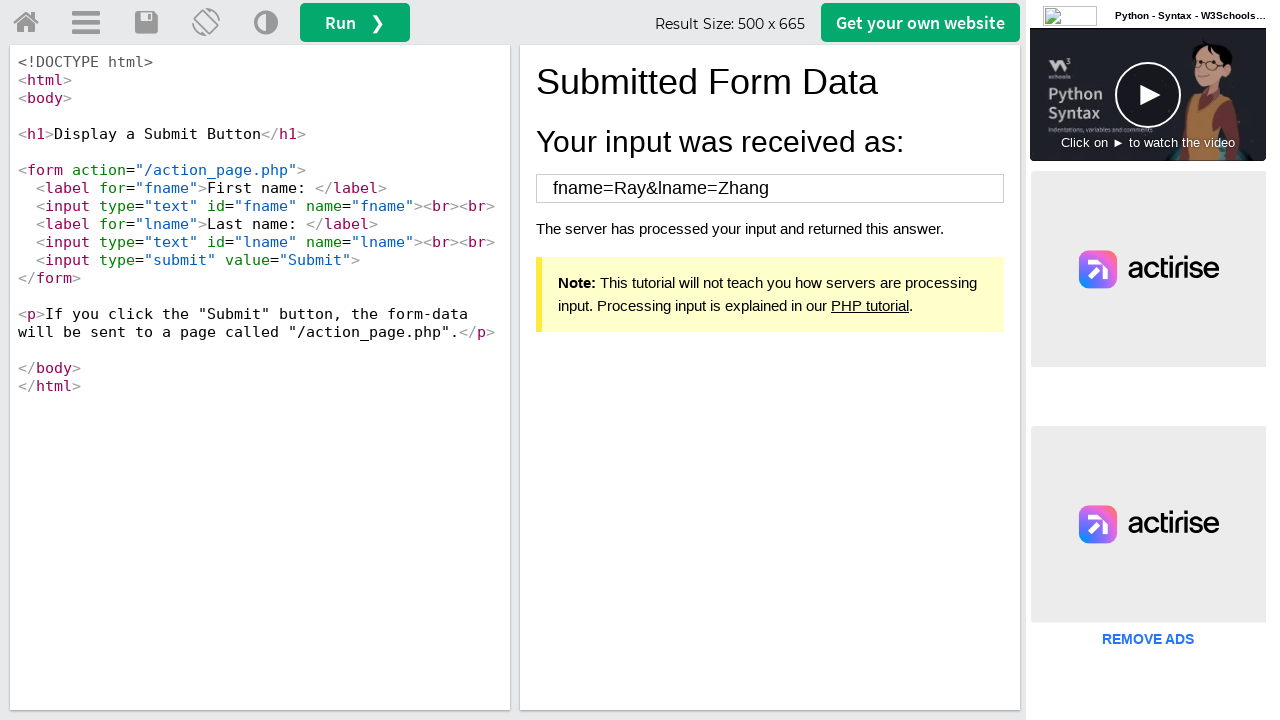